Navigates through a practice website to access a simple form demo, enters text in a message field, and clicks to show the message

Starting URL: http://syntaxprojects.com

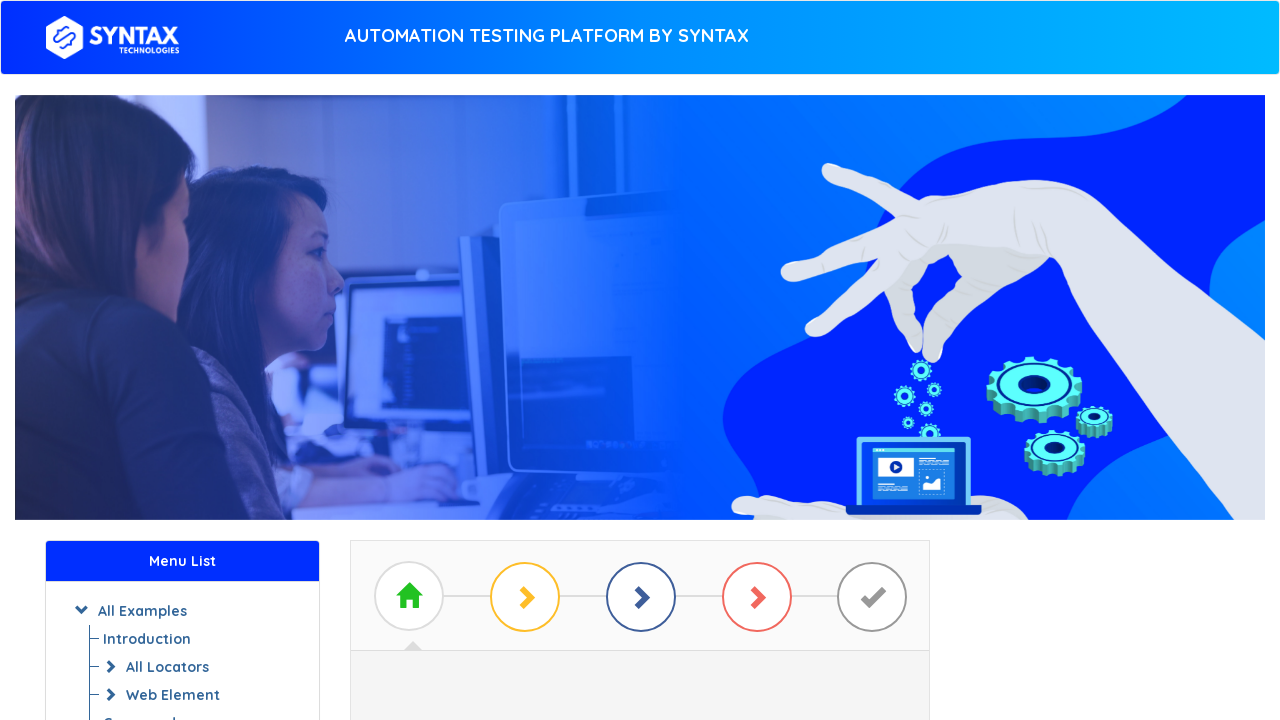

Clicked on 'Start Practising' link at (640, 372) on xpath=//a[contains(text(), 'Start Practising')]
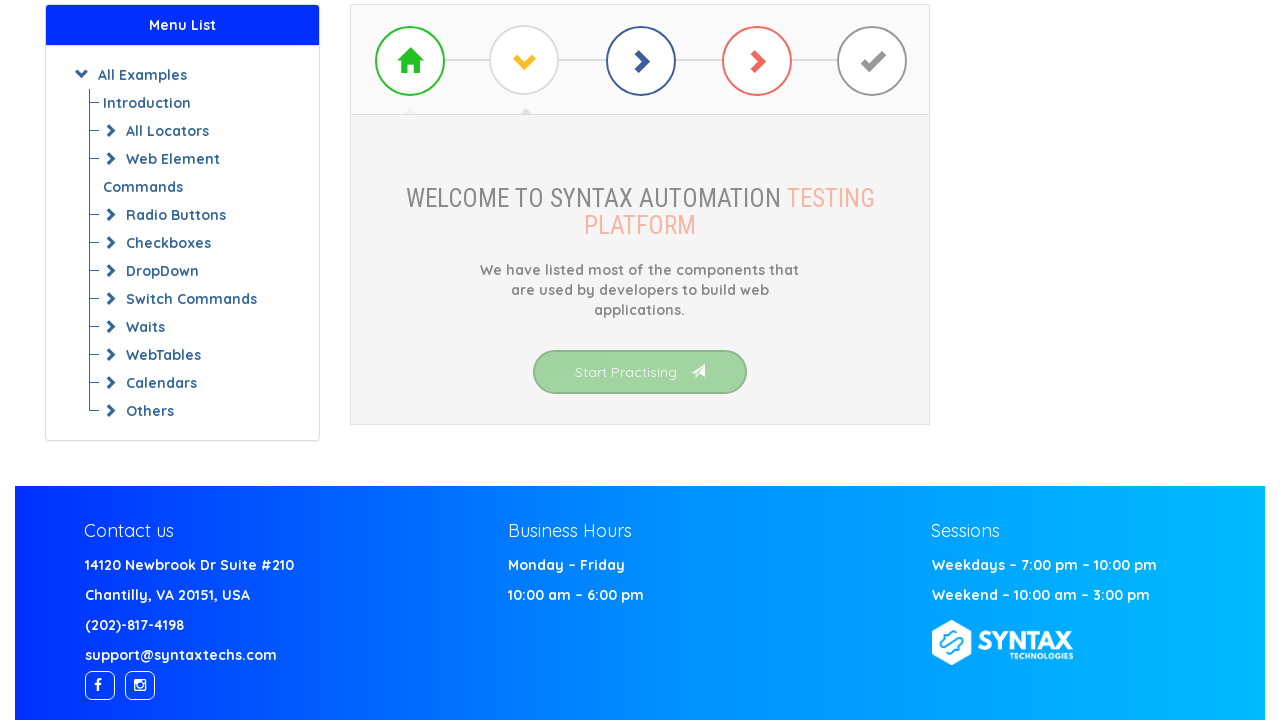

Simple Form Demo link loaded and is visible
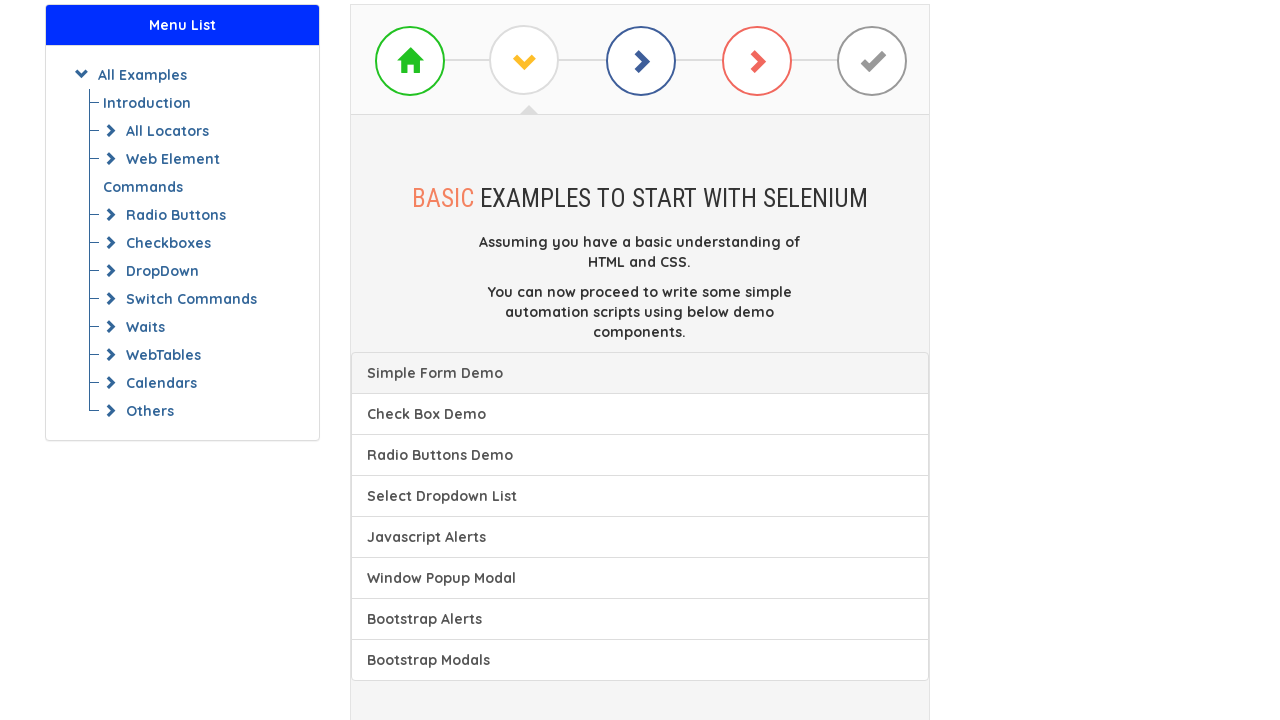

Clicked on 'Simple Form Demo' link at (640, 373) on xpath=//a[text()='Simple Form Demo']
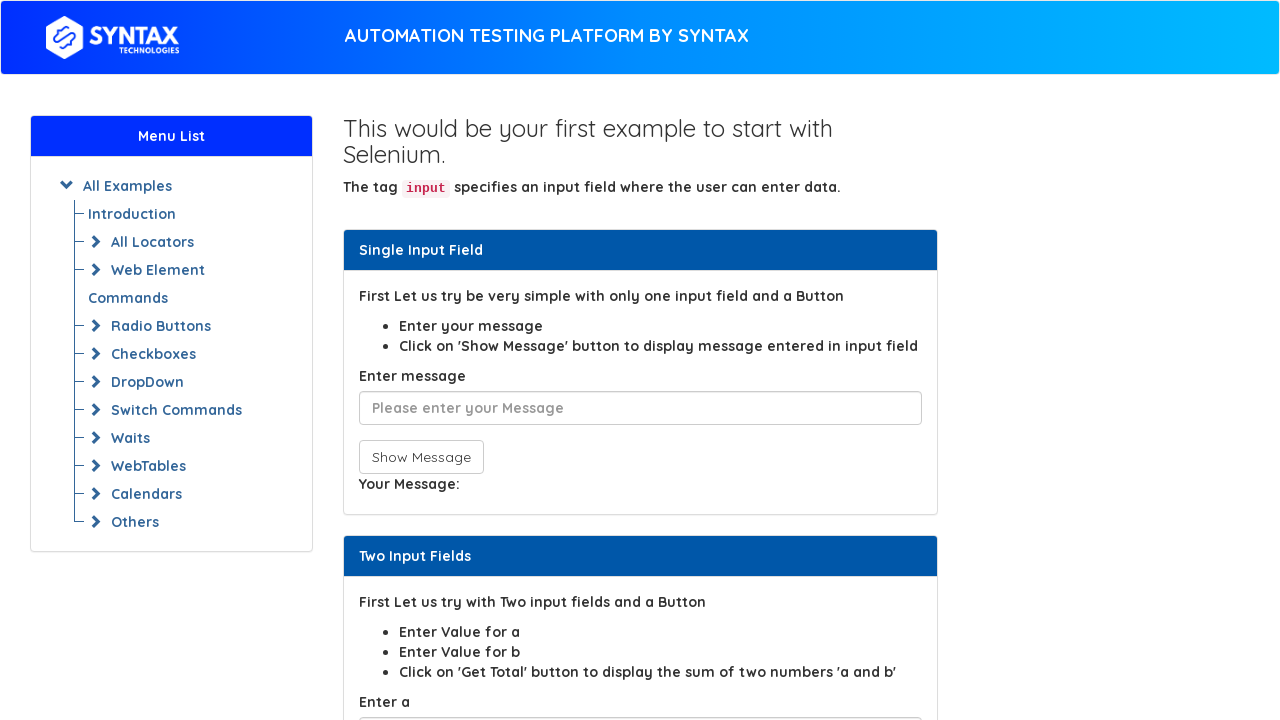

Entered 'Test Message' in the message input field on //input[contains(@placeholder, 'your Message')]
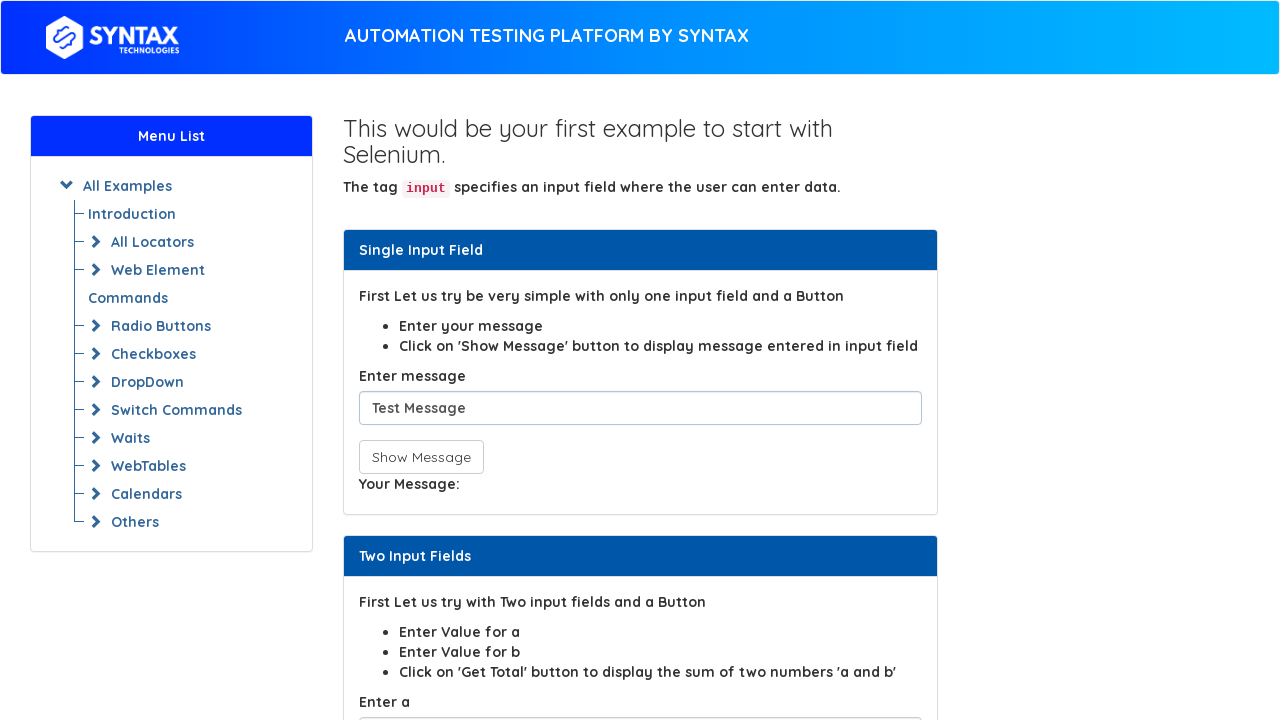

Clicked the 'Show Message' button at (421, 457) on xpath=//button[@onclick='showInput();']
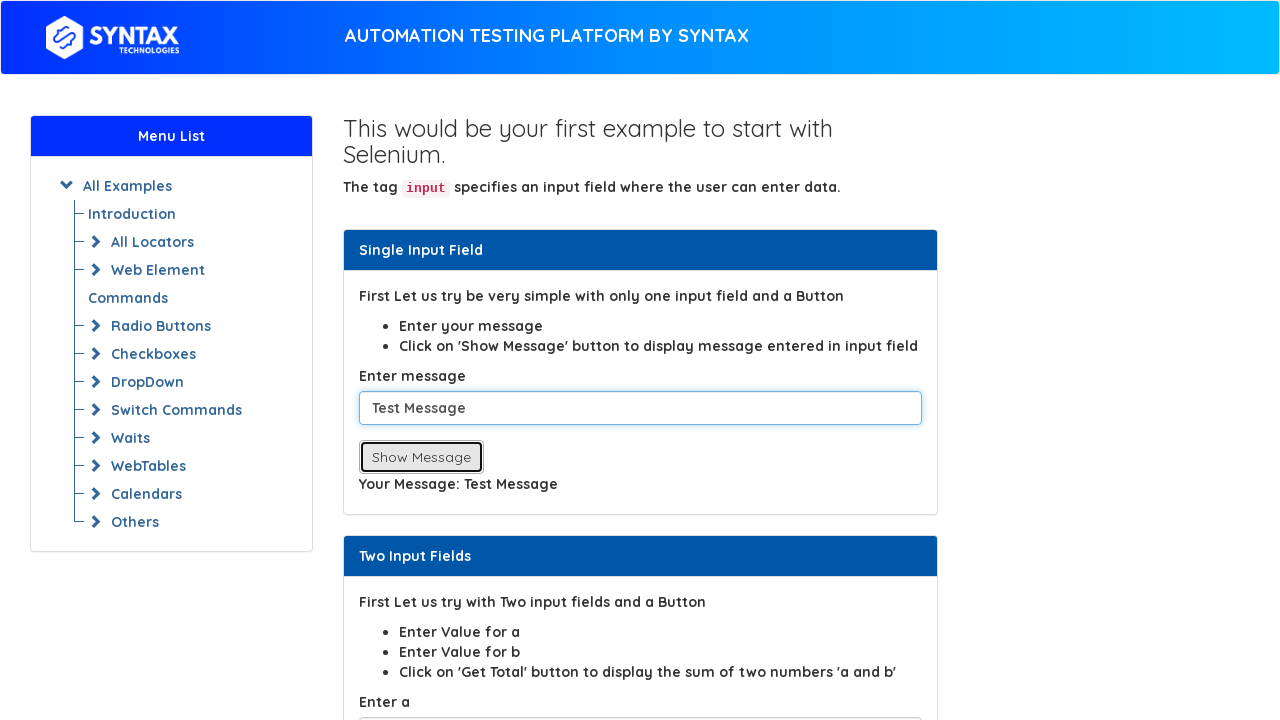

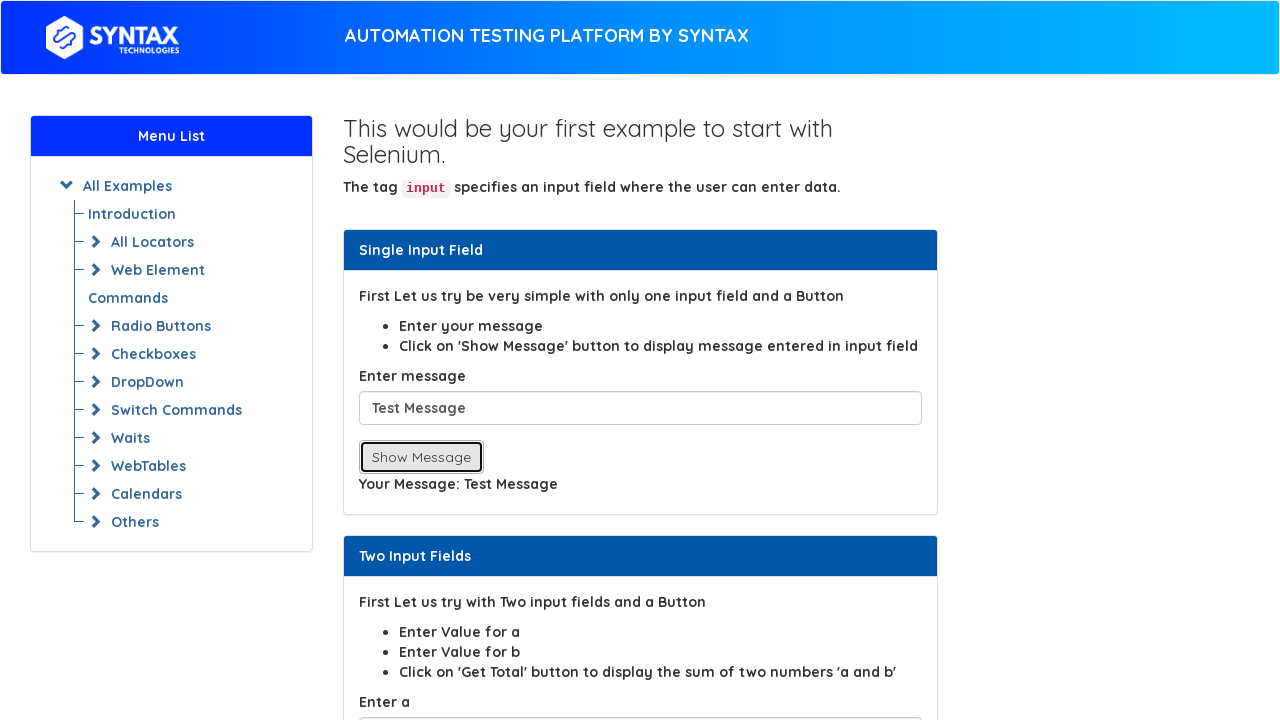